Tests form interaction on a test automation practice site by filling a name input field and clicking a radio button using JavaScript execution

Starting URL: https://testautomationpractice.blogspot.com/

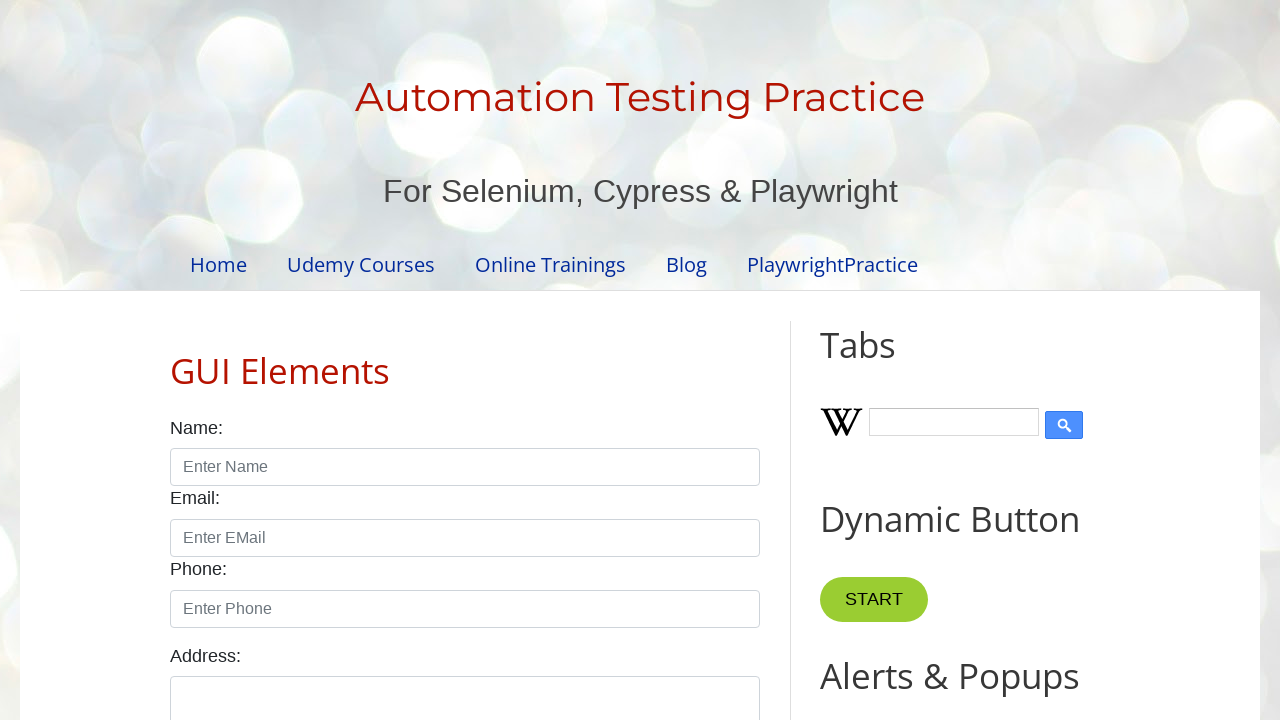

Filled name input field with 'Aravind' on input#name
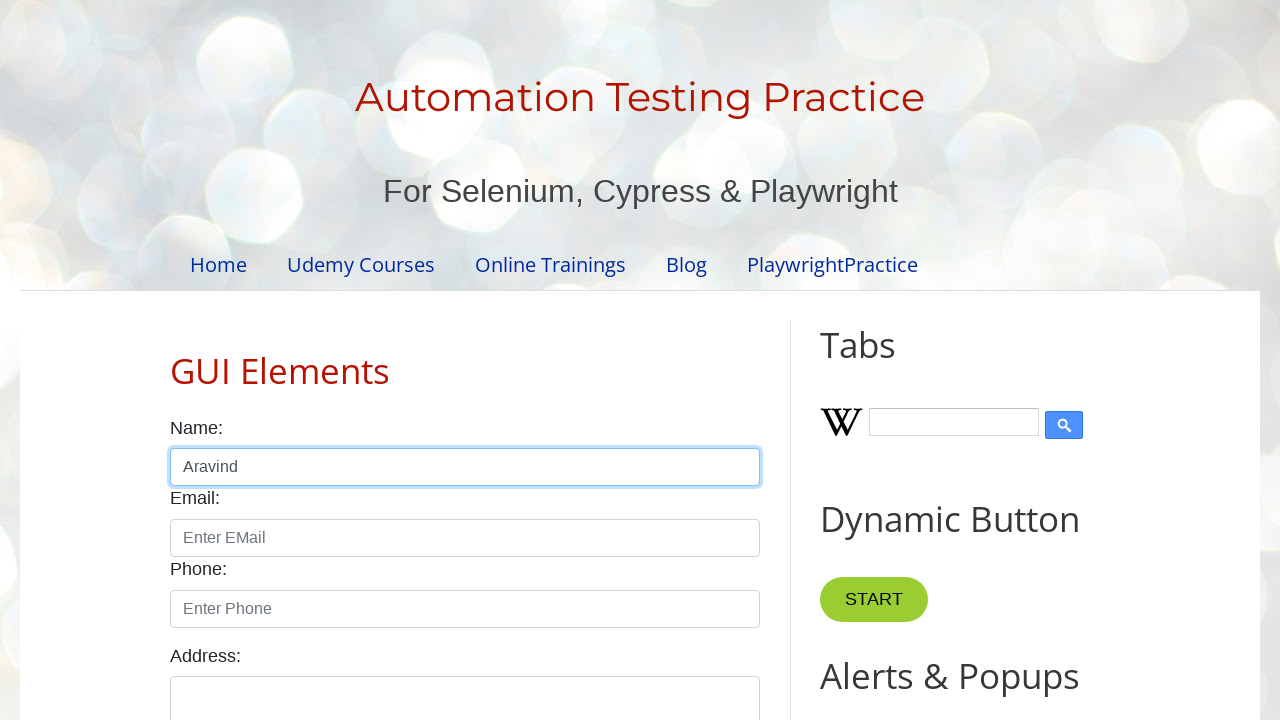

Clicked male radio button using JavaScript execution at (176, 360) on input#male
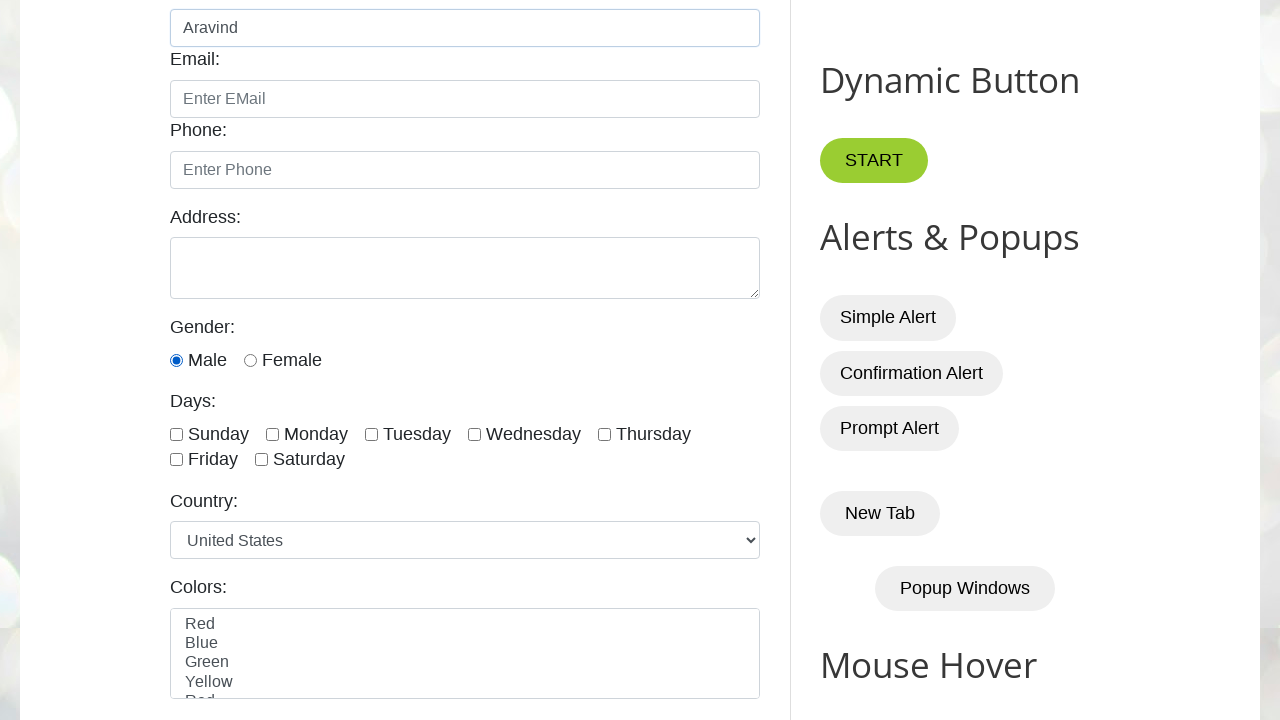

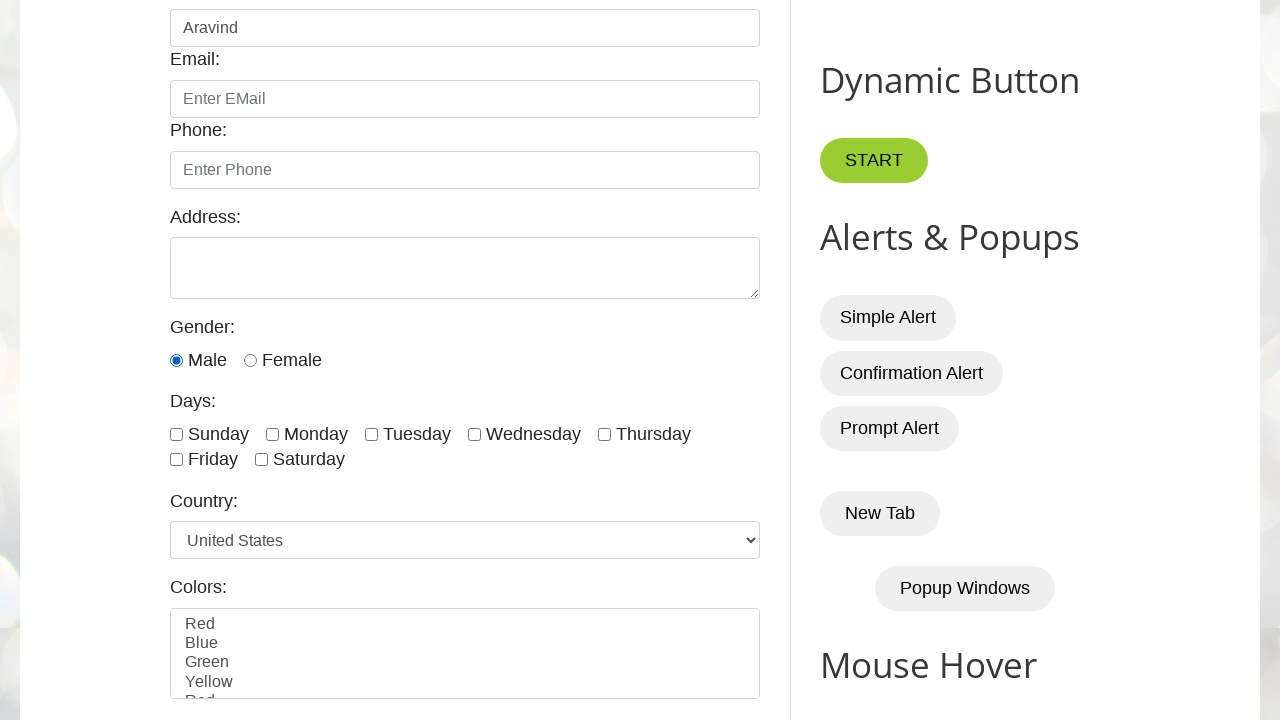